Tests password field validation on Mailchimp signup form by entering different password patterns and verifying validation messages appear

Starting URL: https://login.mailchimp.com/signup/

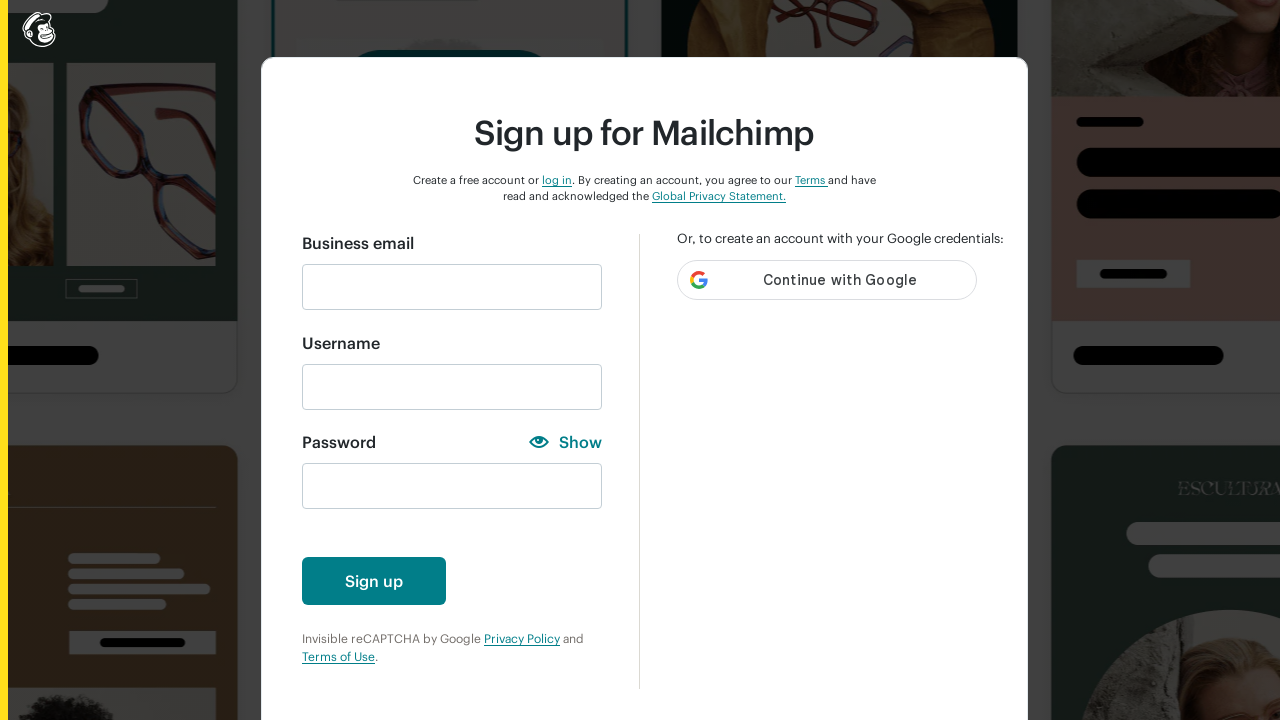

Filled email field with 'automaticfc@gmail.com' on #email
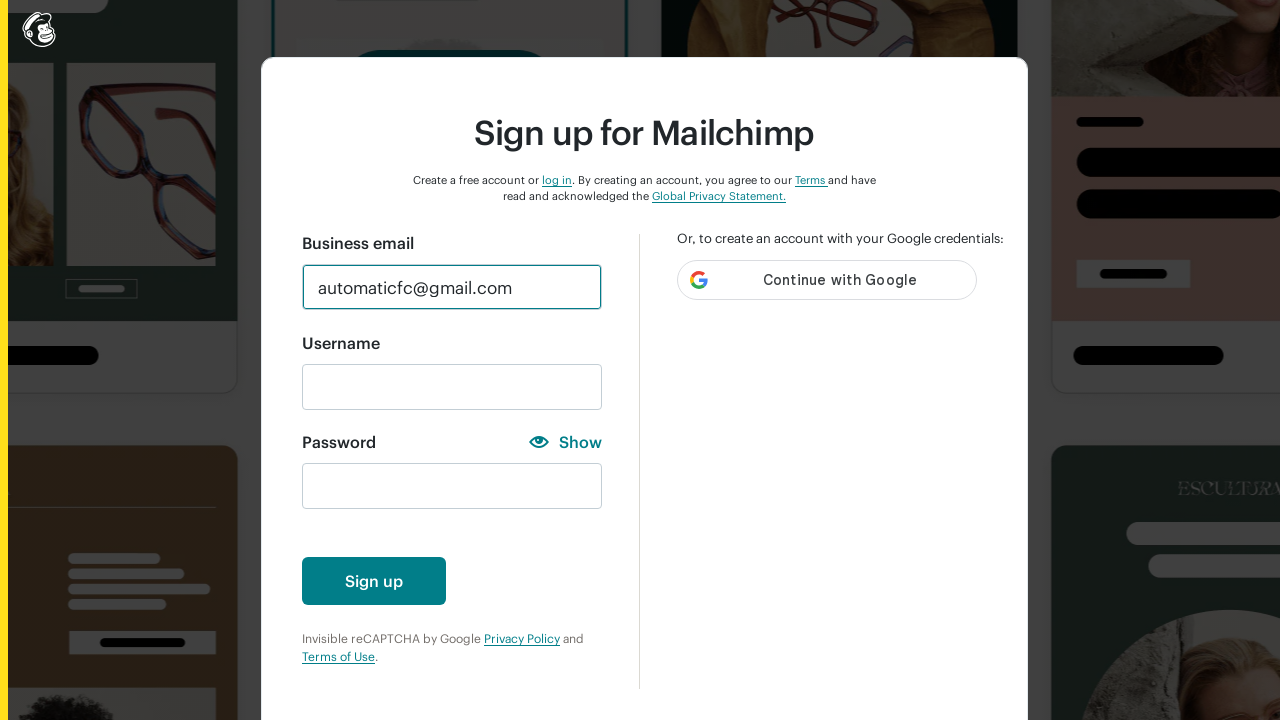

Filled username field with 'automaticfc@gmail.com' on #new_username
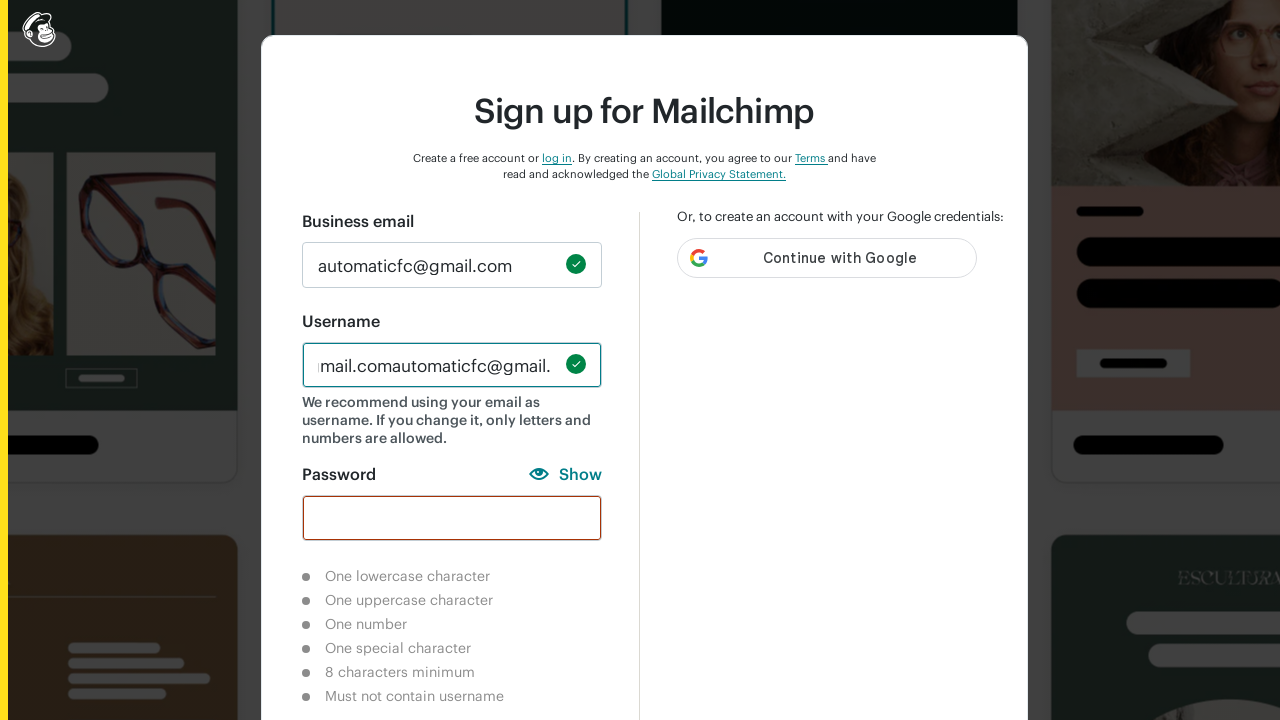

Entered 'auto' in password field to test lowercase character validation on #new_password
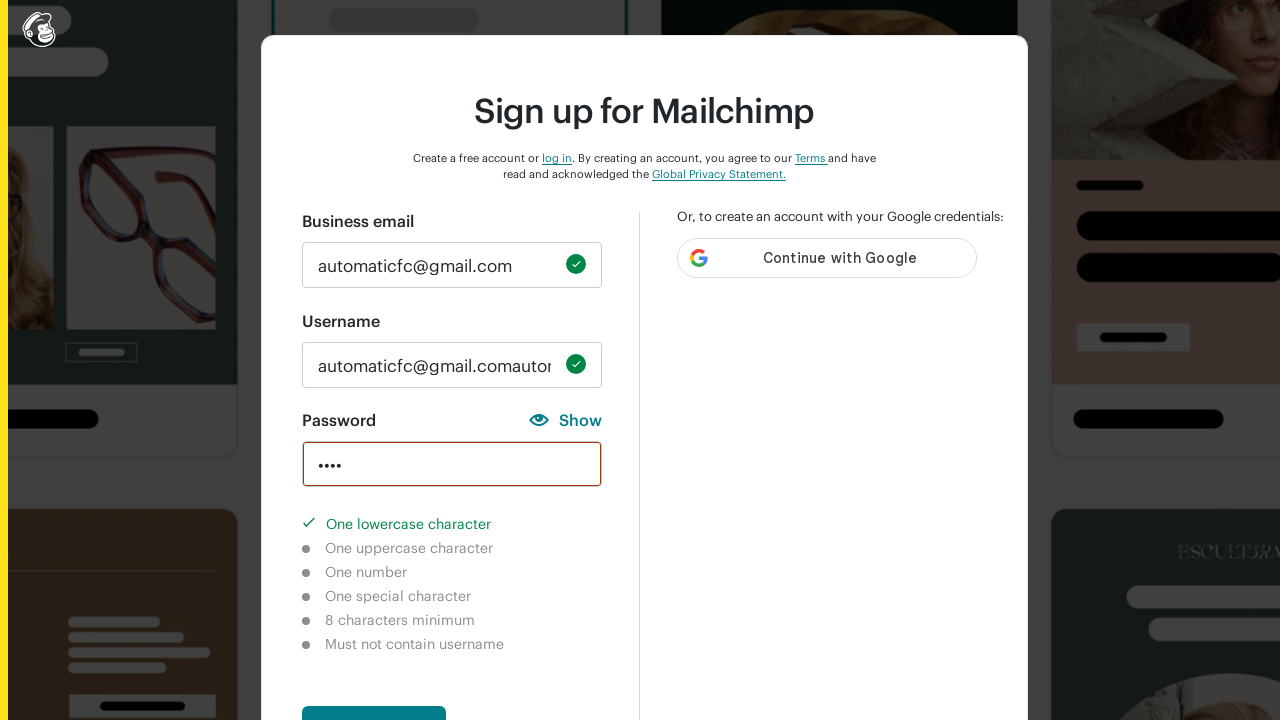

Lowercase character validation requirement marked as completed
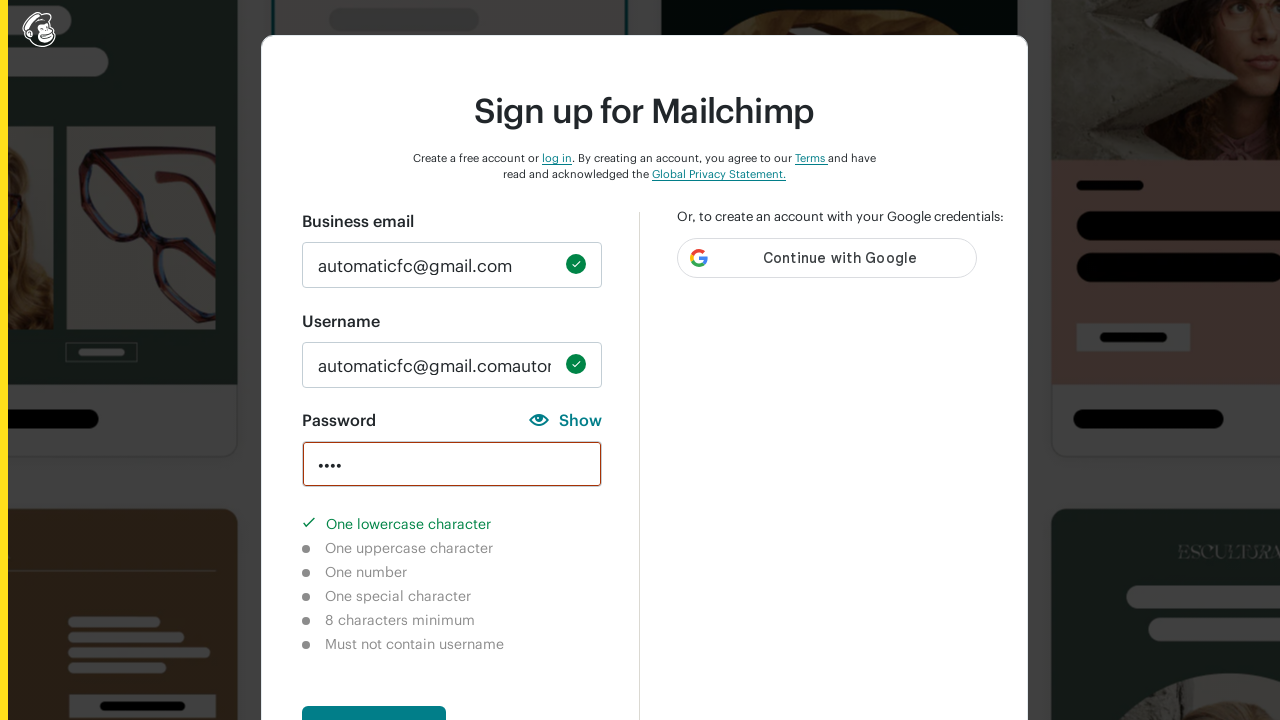

Cleared password field on #new_password
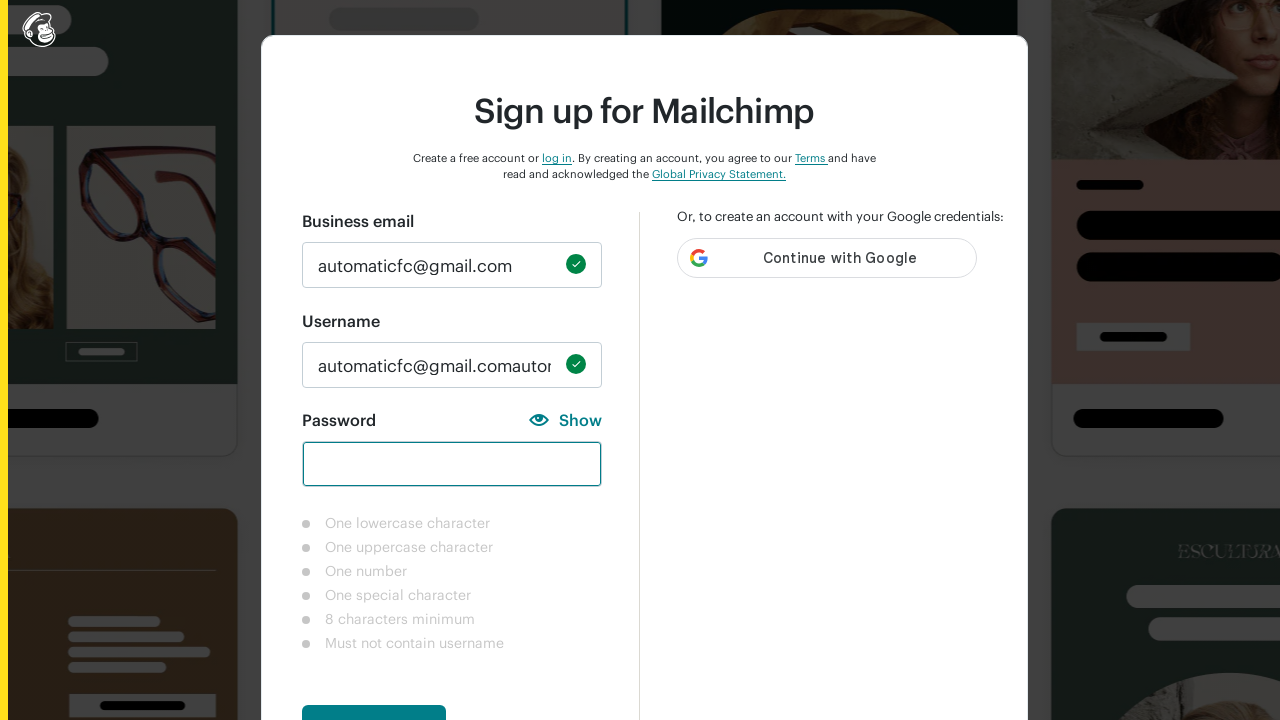

Entered 'Auto' in password field to test uppercase character validation on #new_password
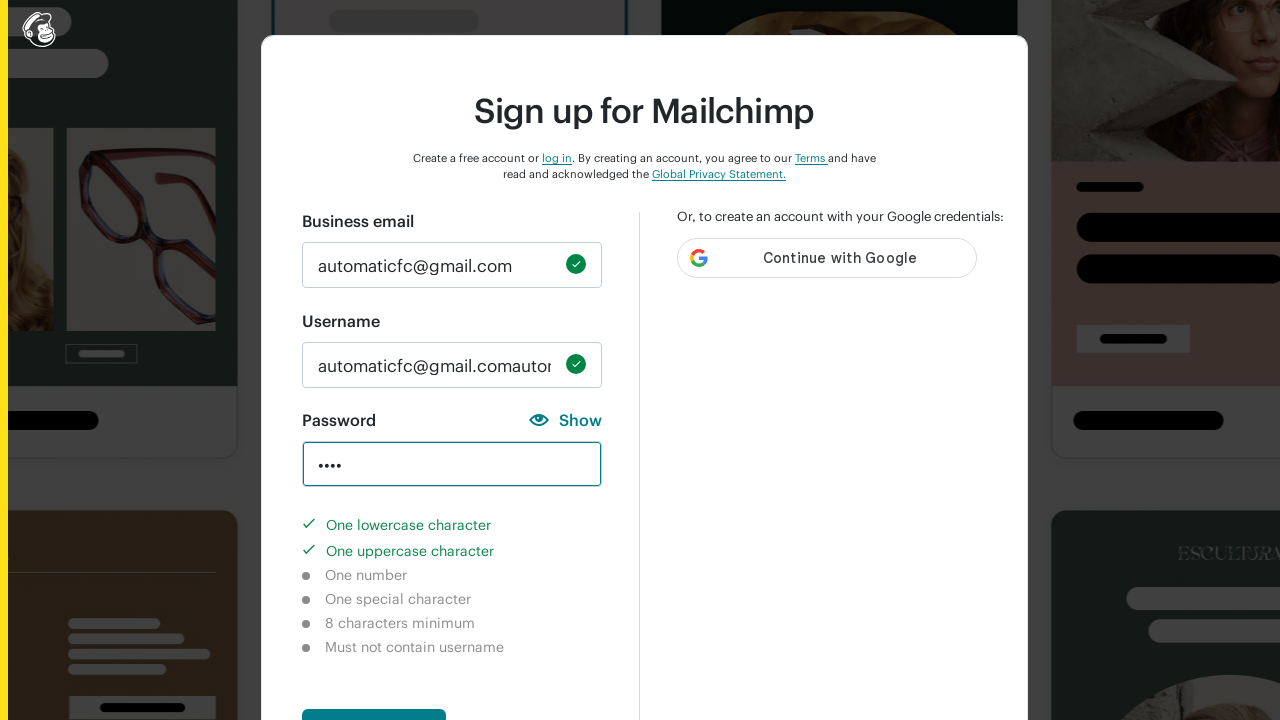

Uppercase character validation requirement marked as completed
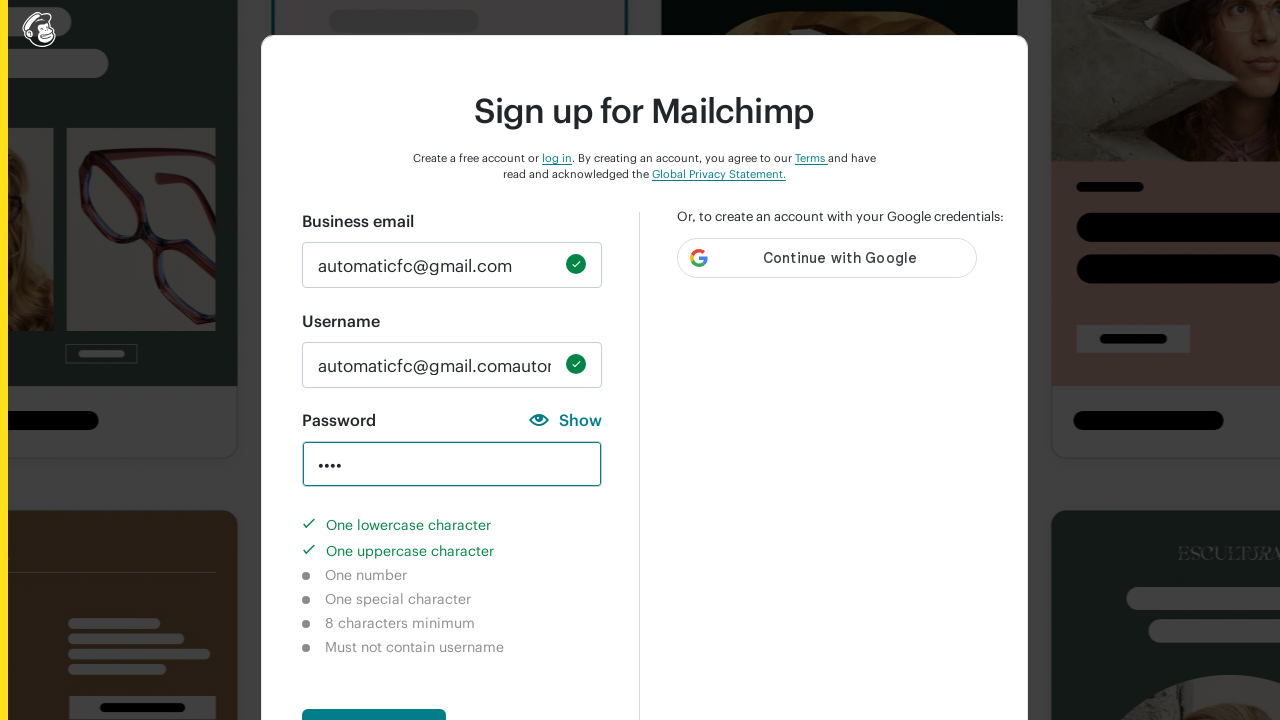

Cleared password field on #new_password
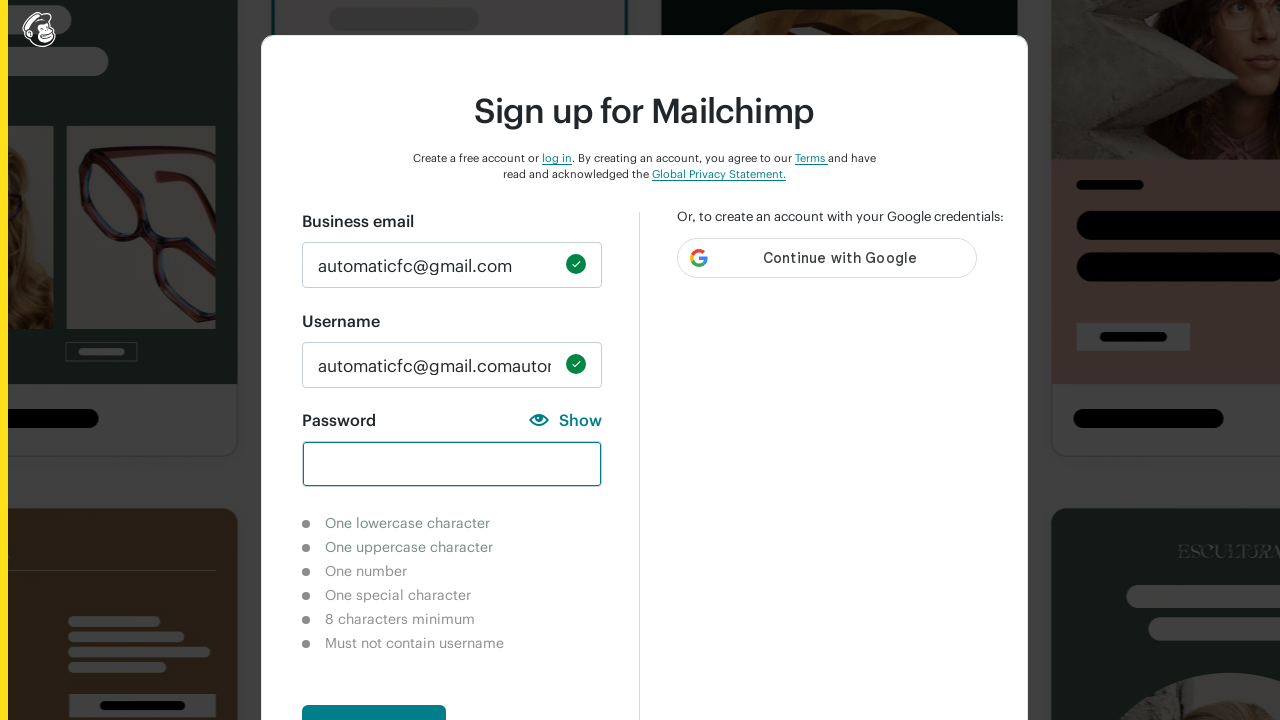

Entered '1234' in password field to test number character validation on #new_password
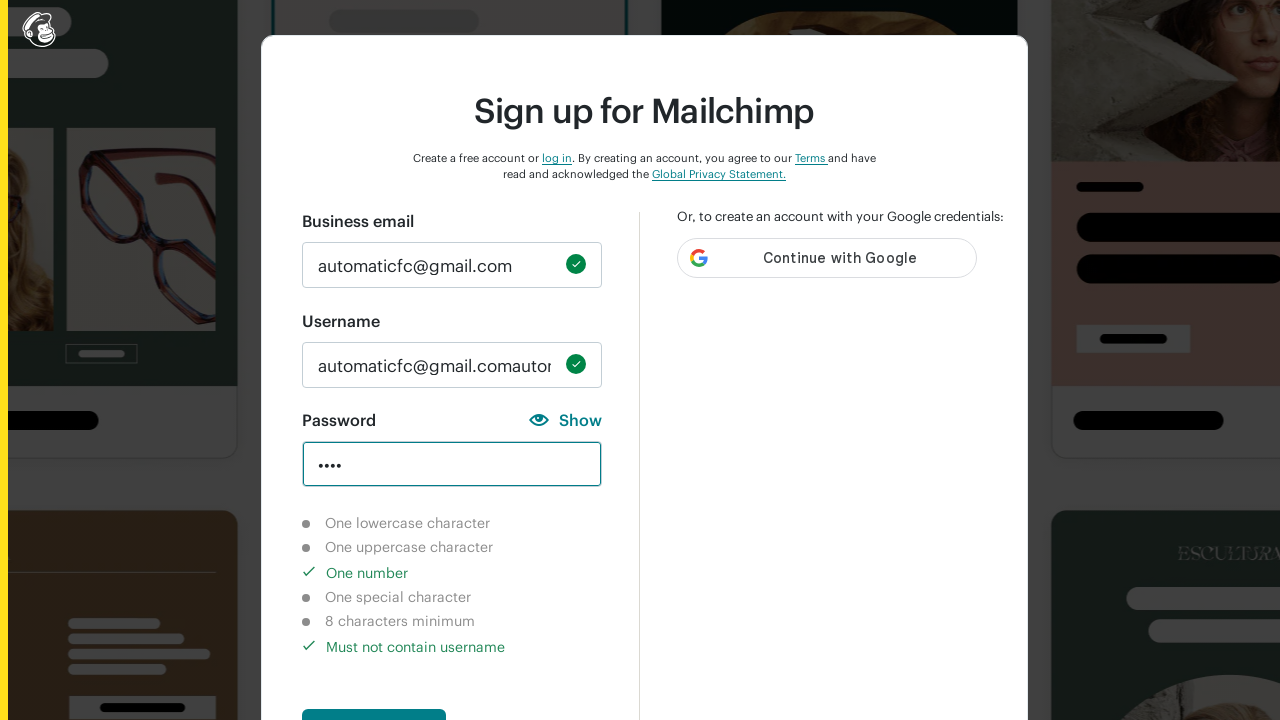

Number character validation requirement marked as completed
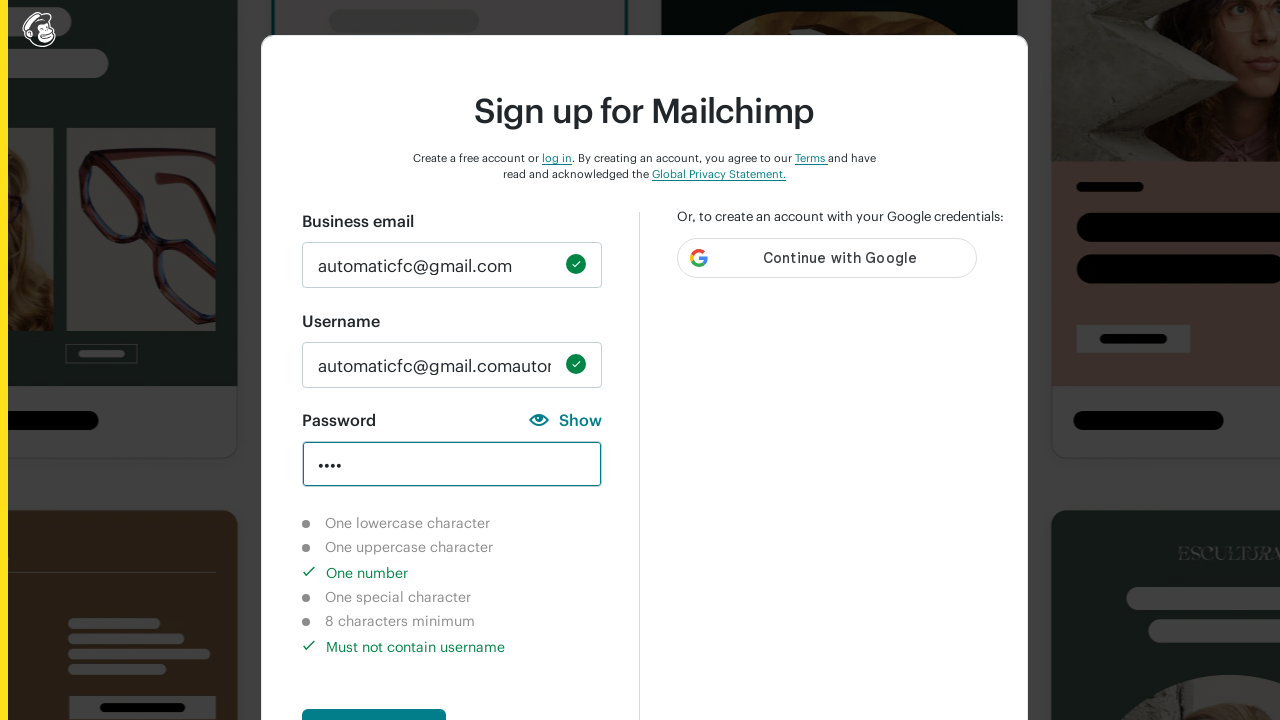

Cleared password field on #new_password
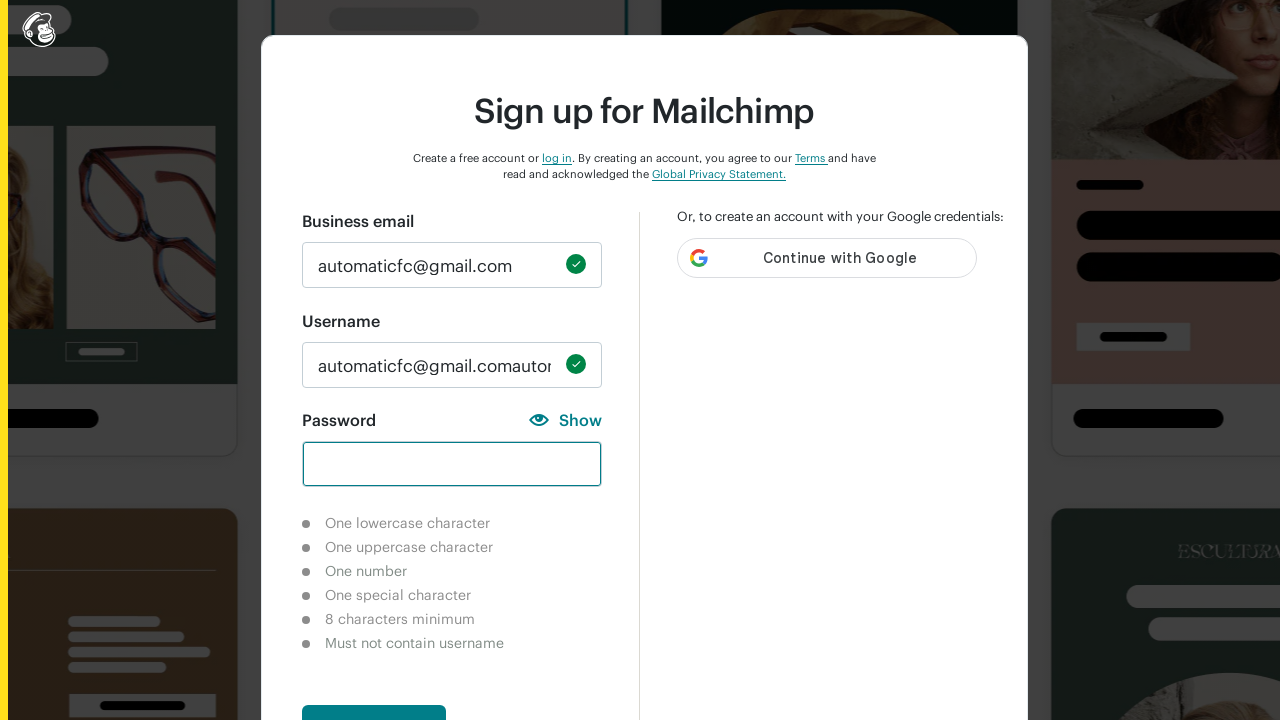

Entered '$$$@@@@' in password field to test special character validation on #new_password
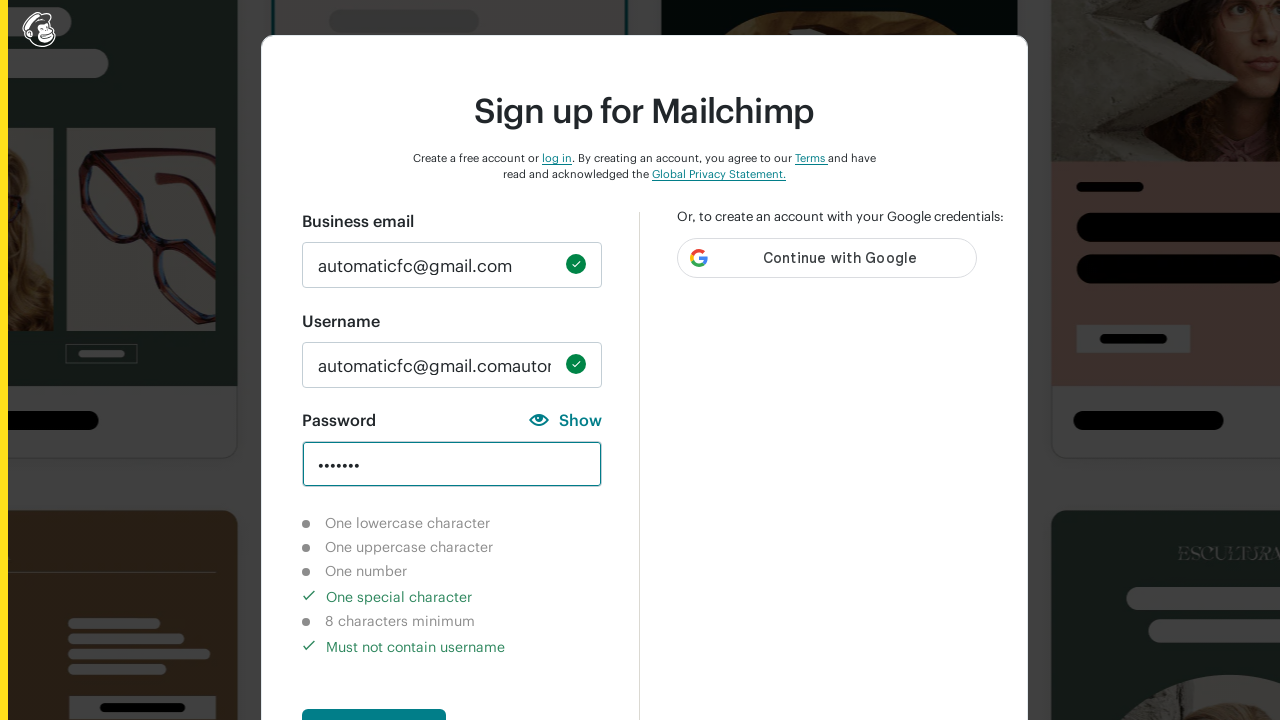

Special character validation requirement marked as completed
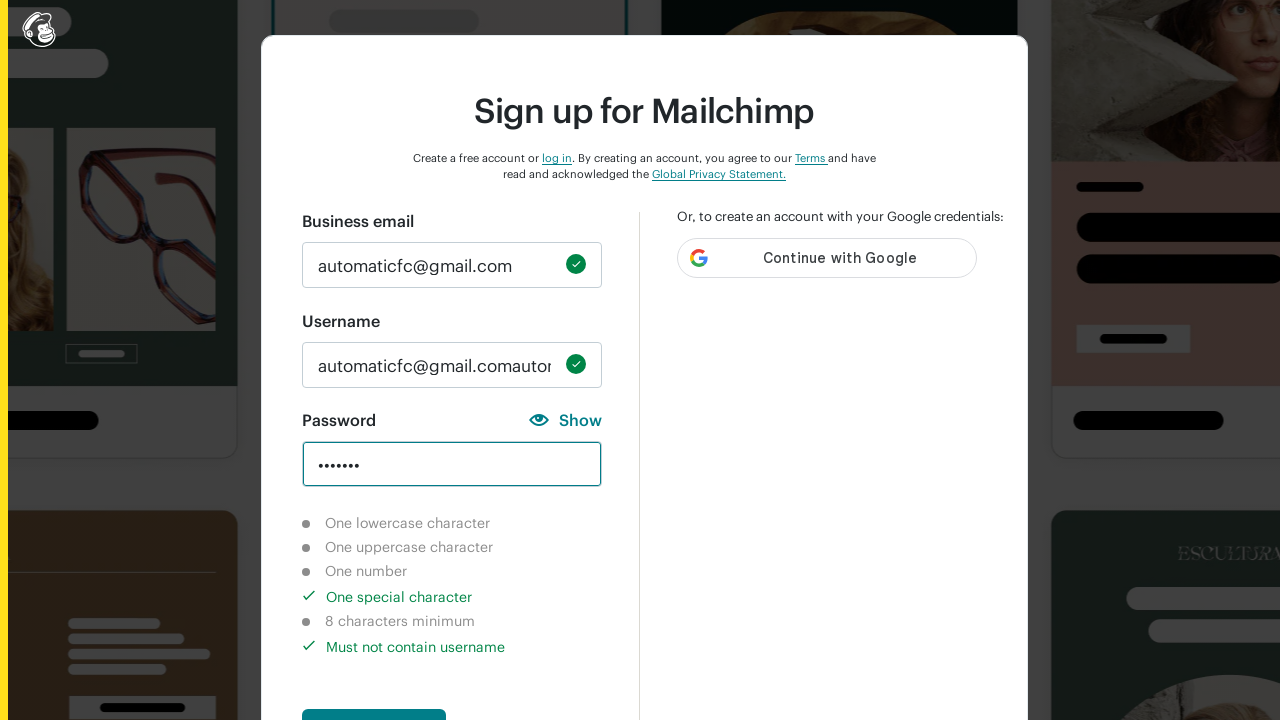

Cleared password field on #new_password
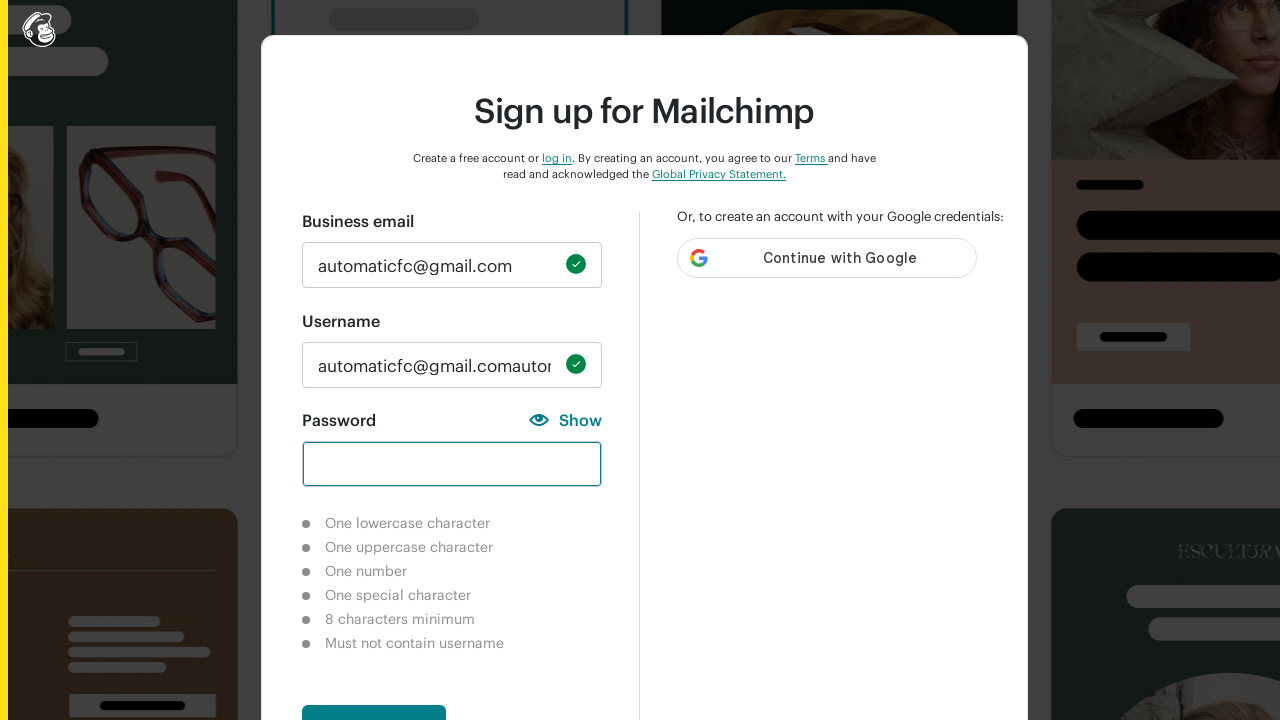

Entered '123456789' in password field to test minimum 8 character length validation on #new_password
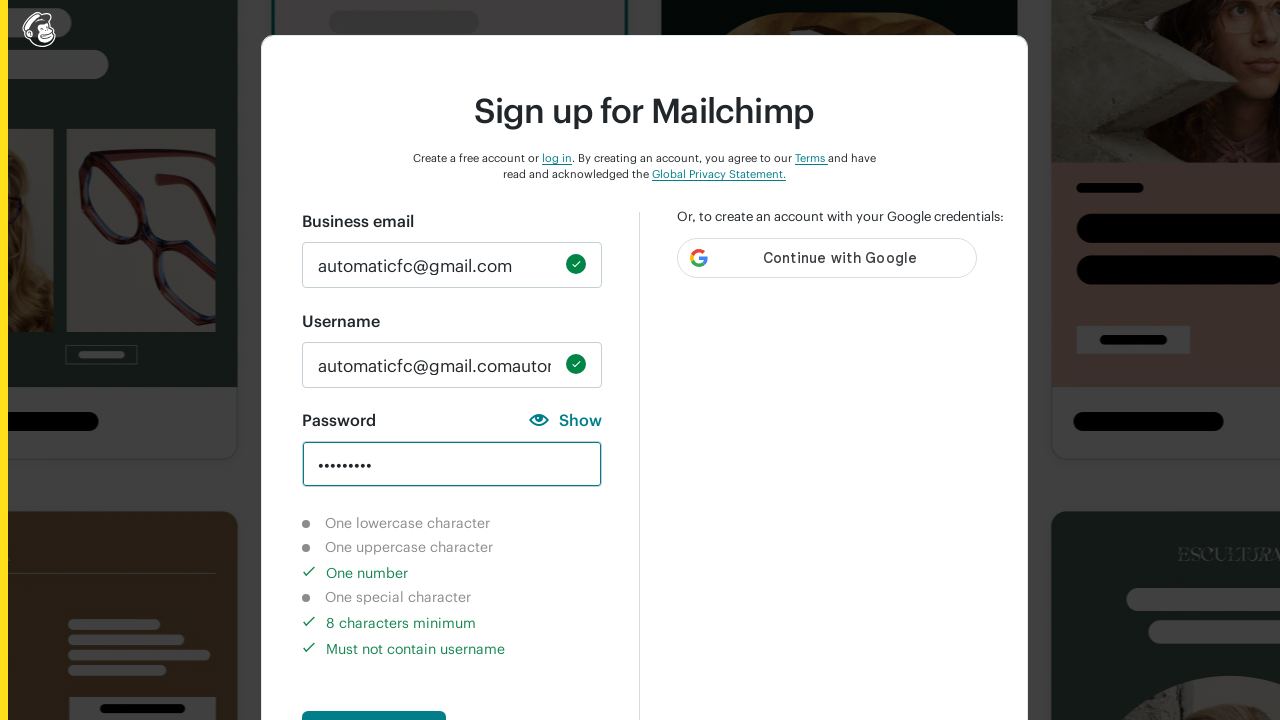

Minimum 8 character length validation requirement marked as completed
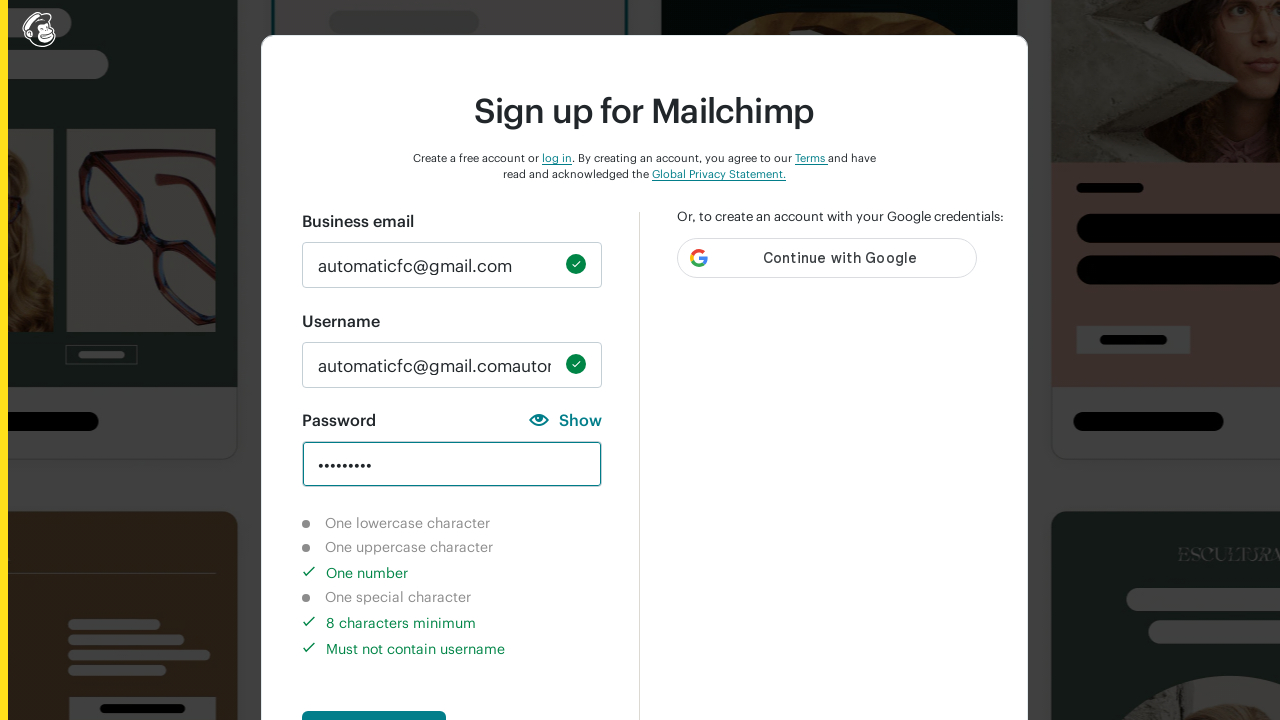

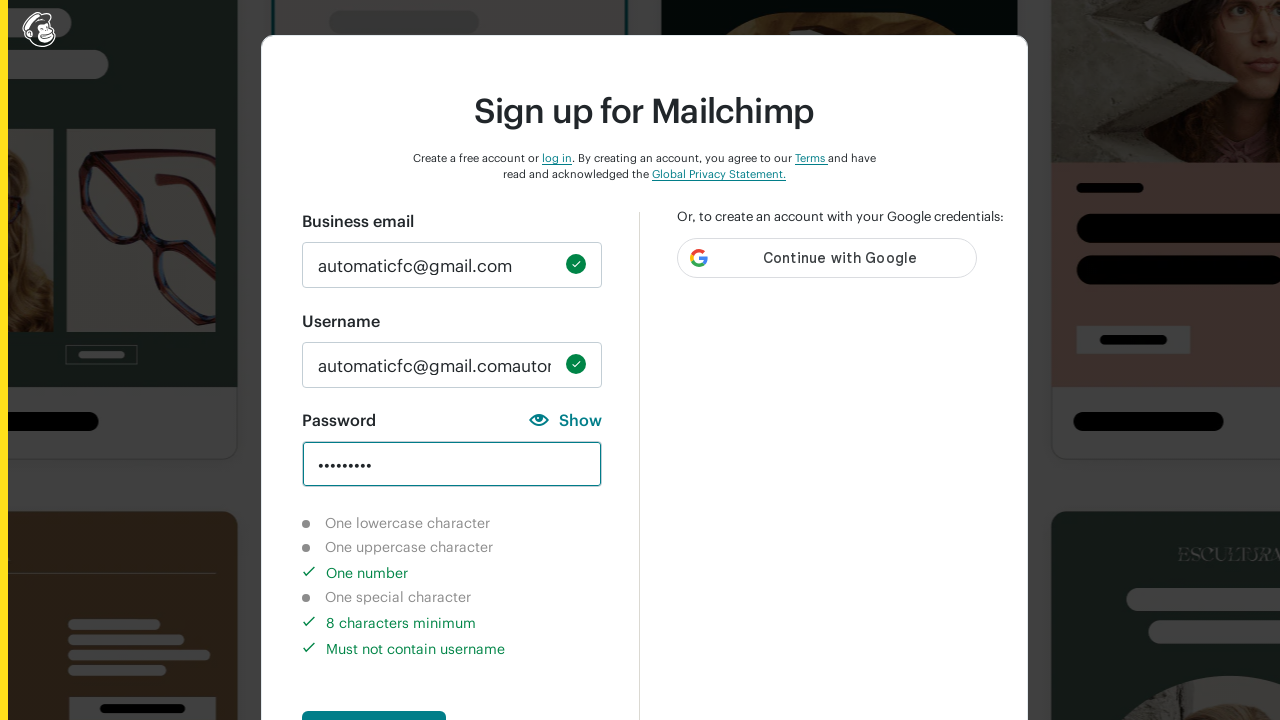